Simple navigation test that opens the nopCommerce demo site, maximizes the window, and retrieves the page title to verify the page loaded correctly.

Starting URL: https://demo.nopcommerce.com/

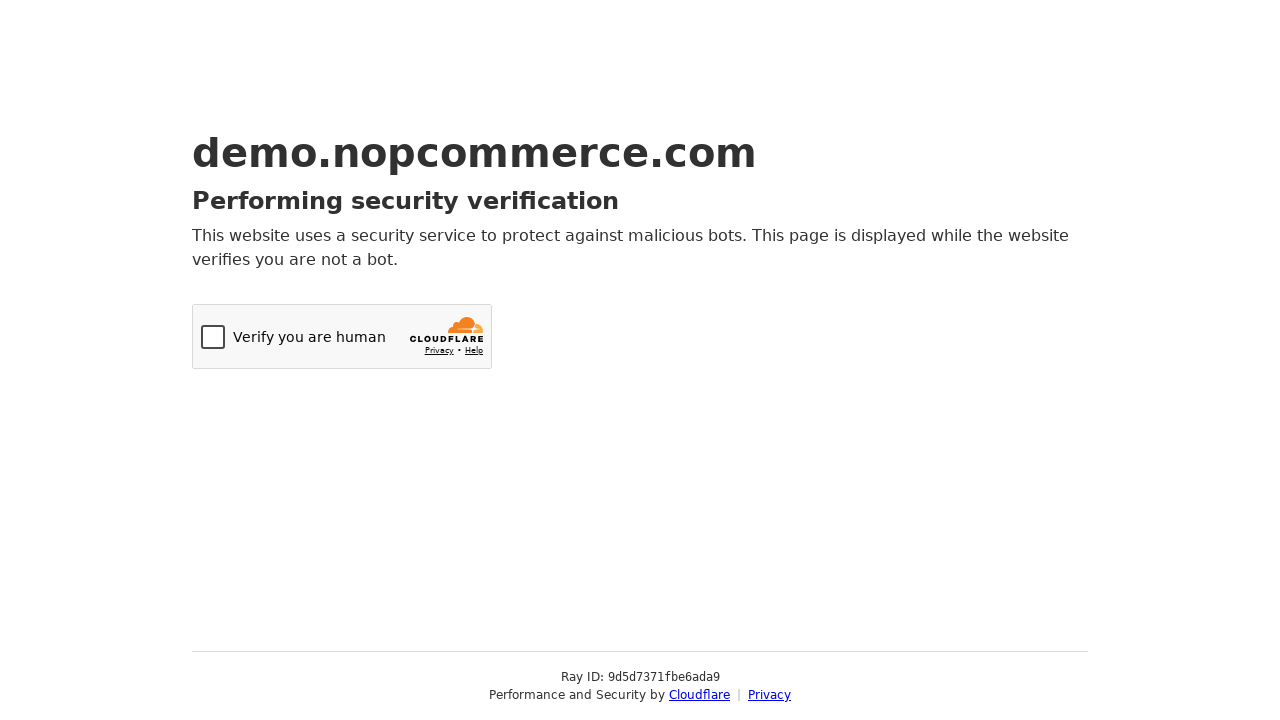

Set viewport size to 1920x1080 to maximize window
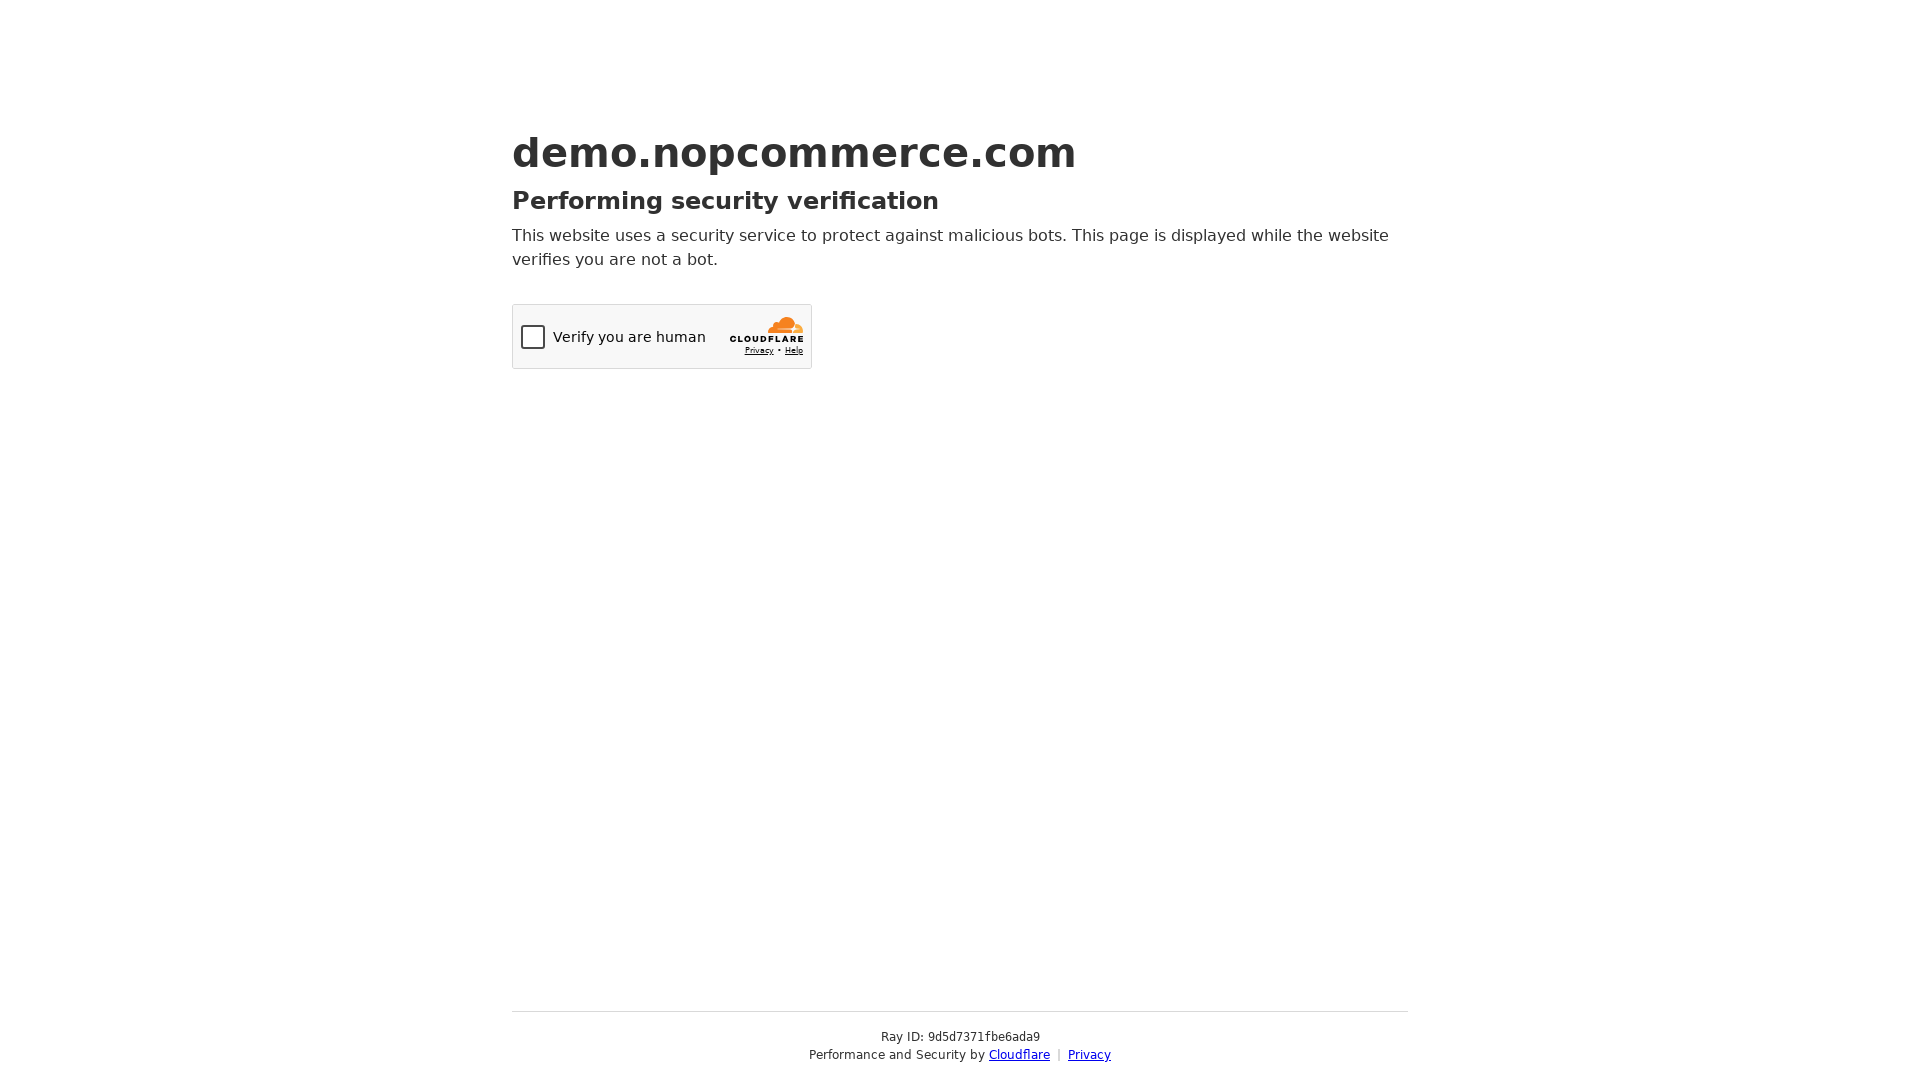

Retrieved page title: 'Just a moment...'
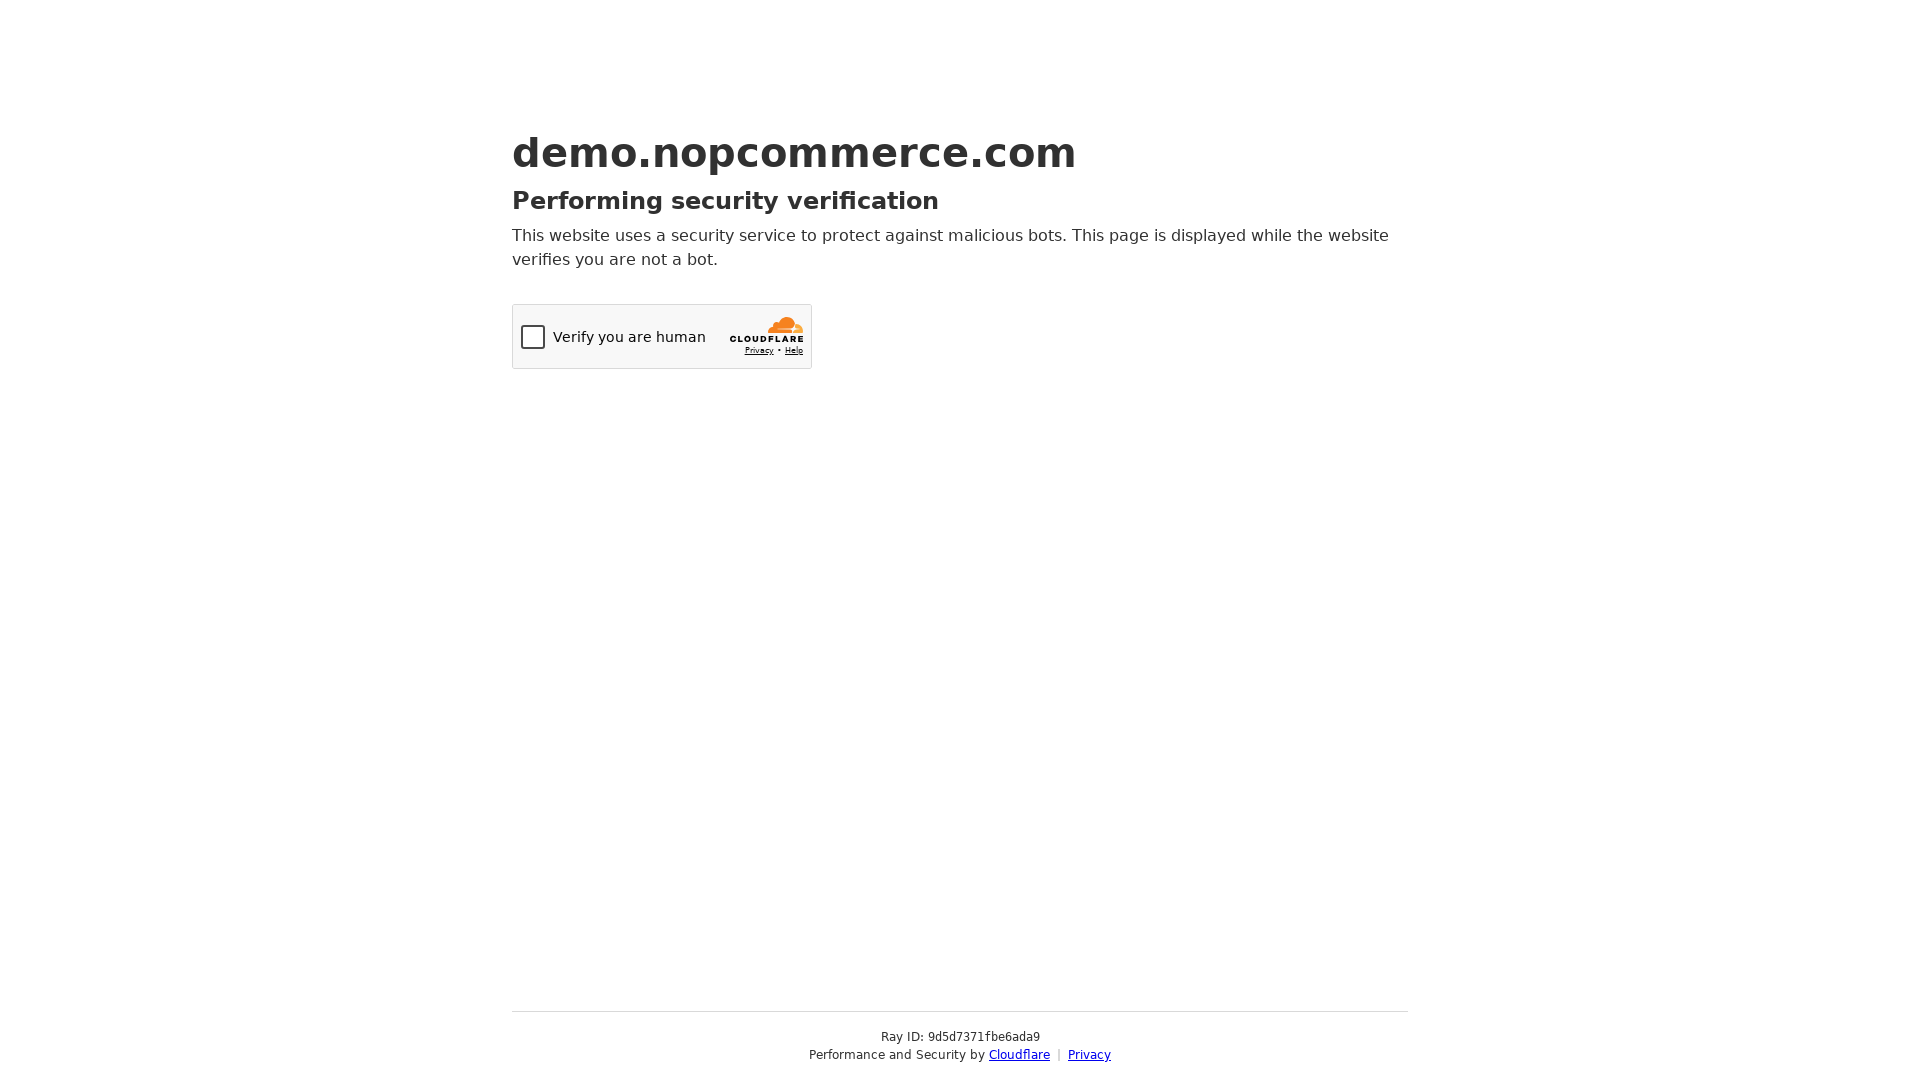

Page loaded - domcontentloaded event fired
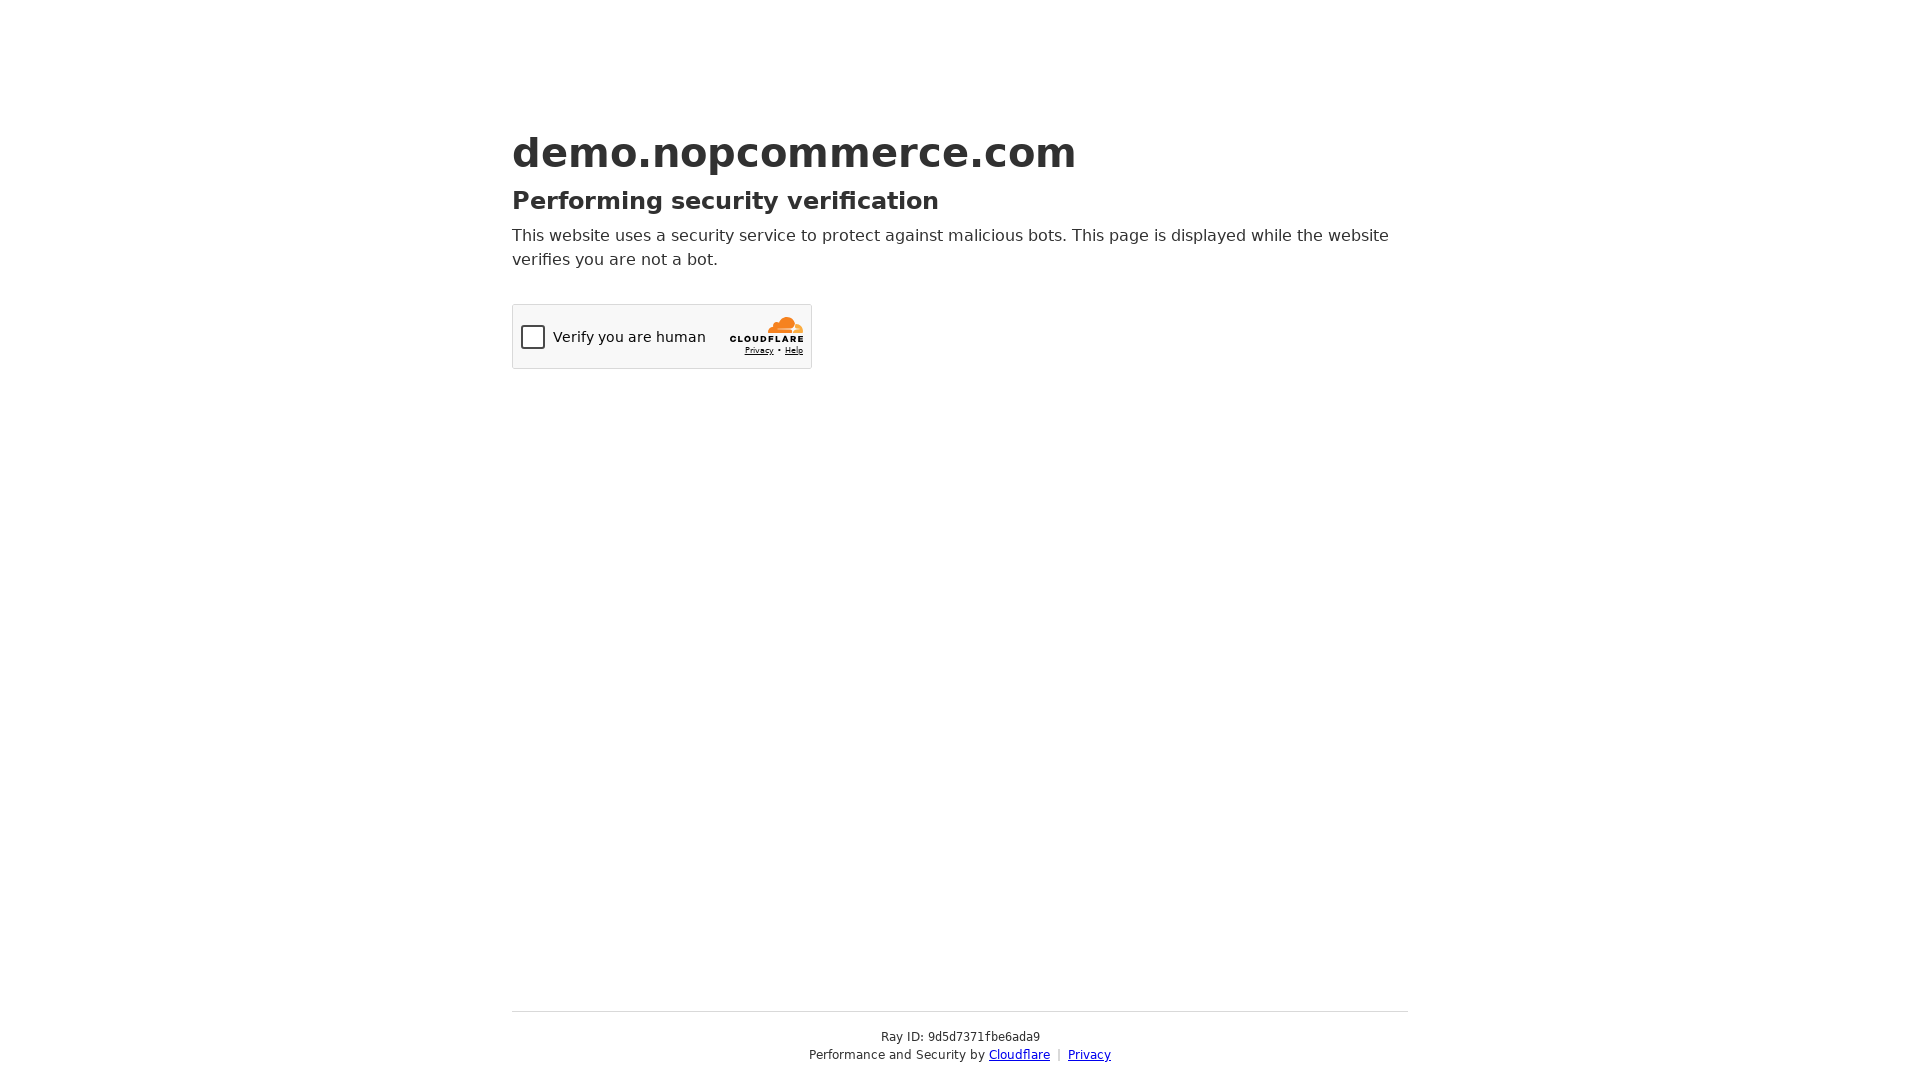

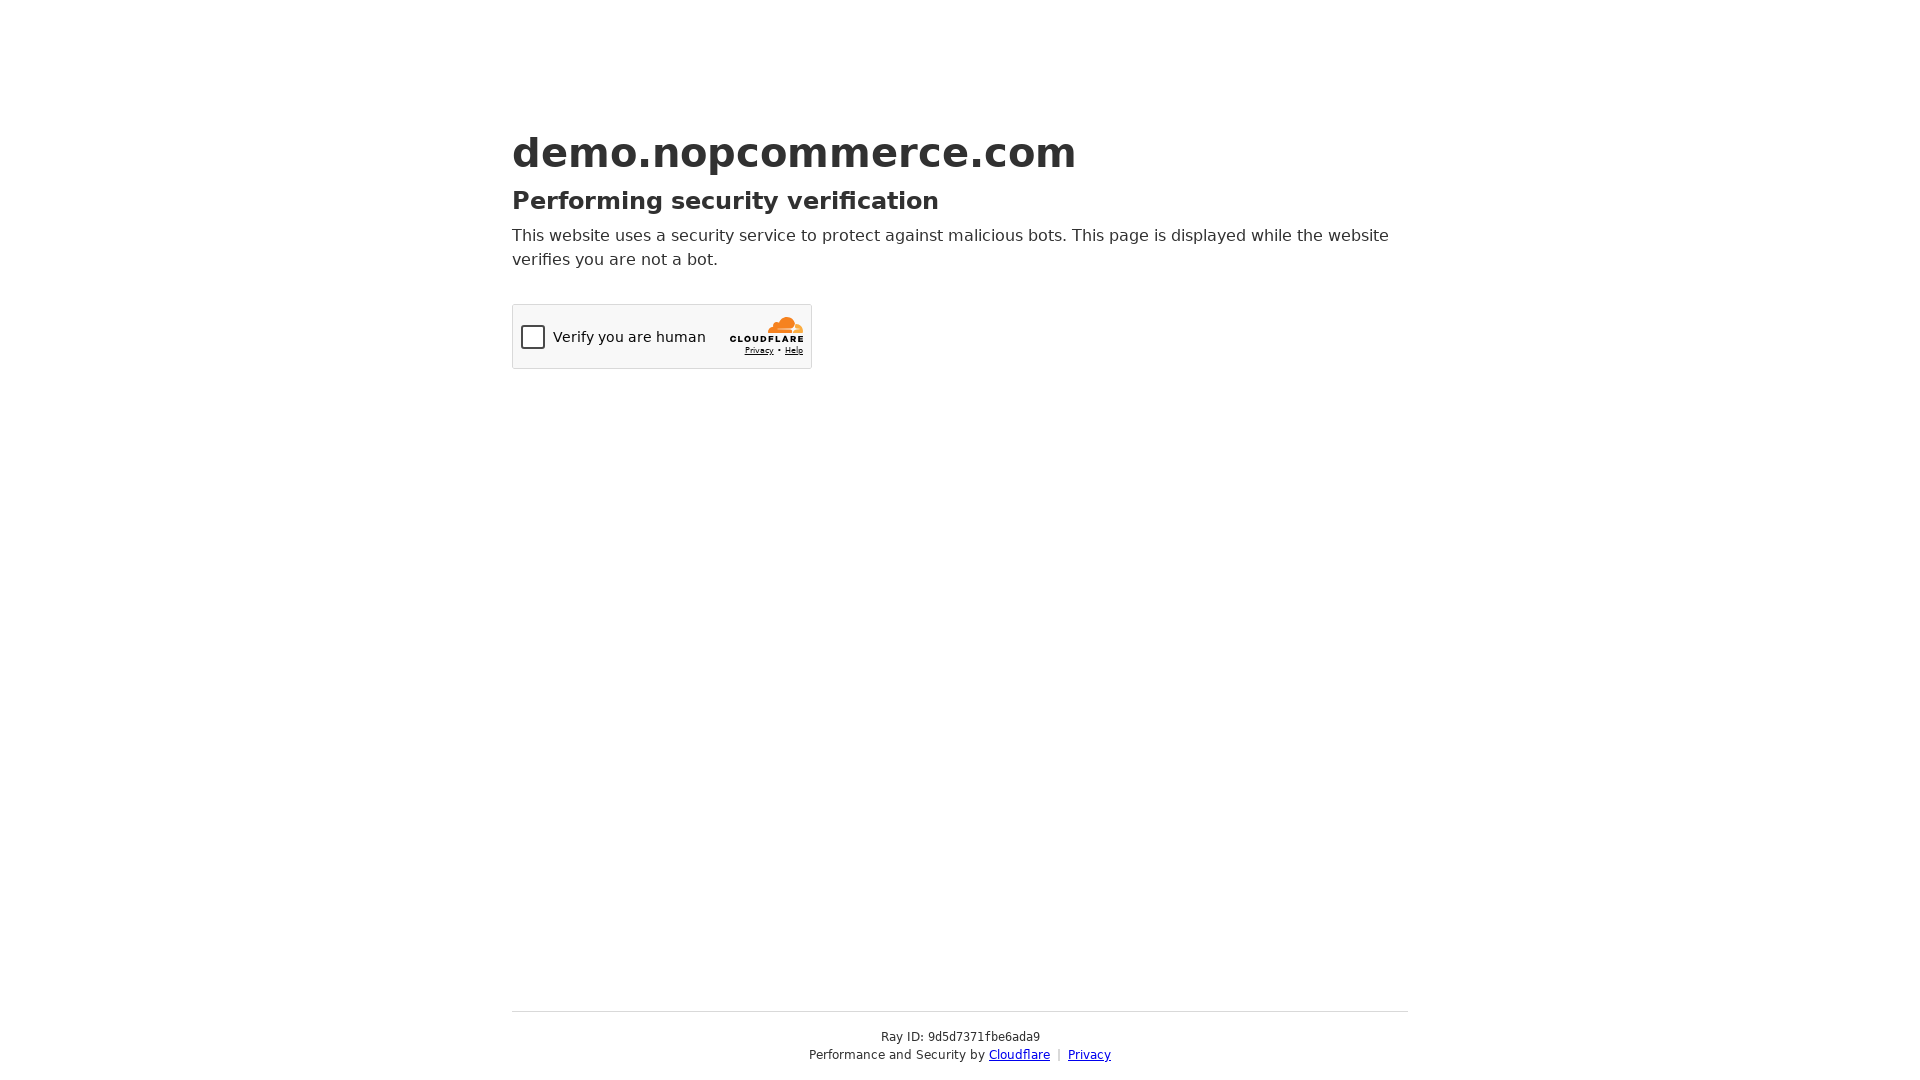